Tests double-click functionality on W3Schools TryIt editor by switching to iframe, filling a text field, and double-clicking a button to trigger an event

Starting URL: https://www.w3schools.com/tags/tryit.asp?filename=tryhtml5_ev_ondblclick3

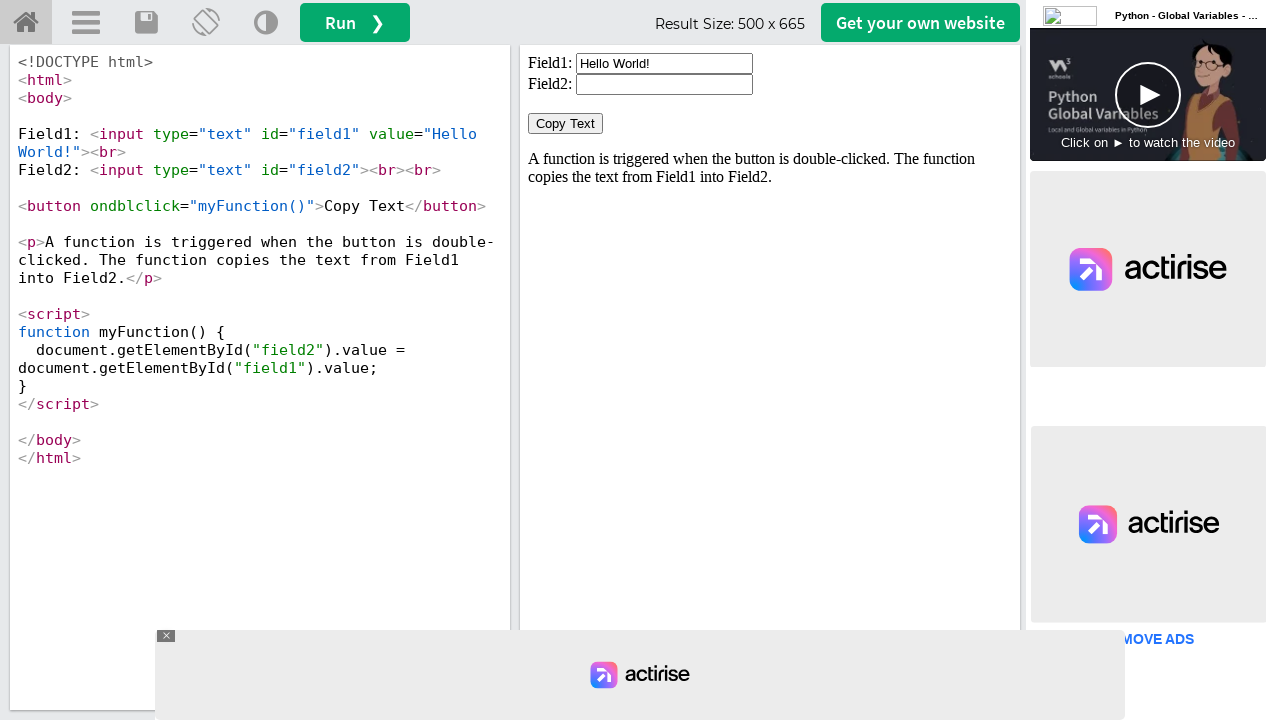

Located iframe with ID 'iframeResult'
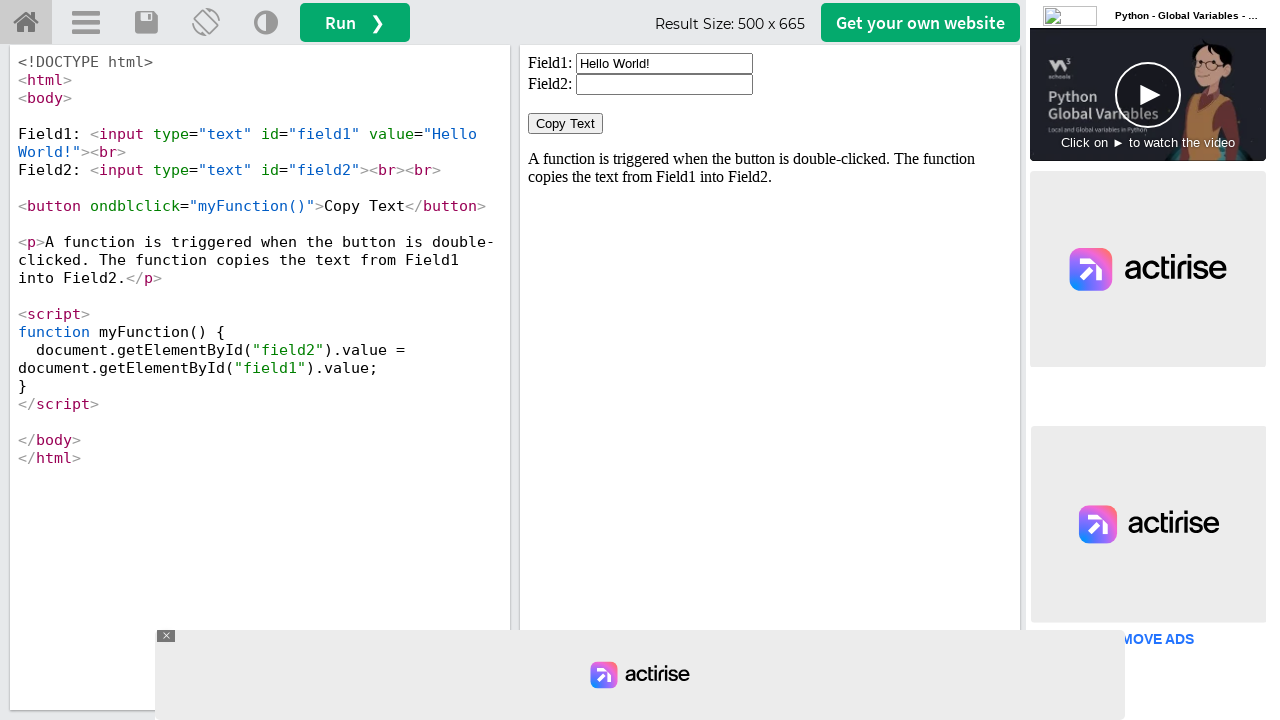

Cleared text field with ID 'field1' on #iframeResult >> internal:control=enter-frame >> #field1
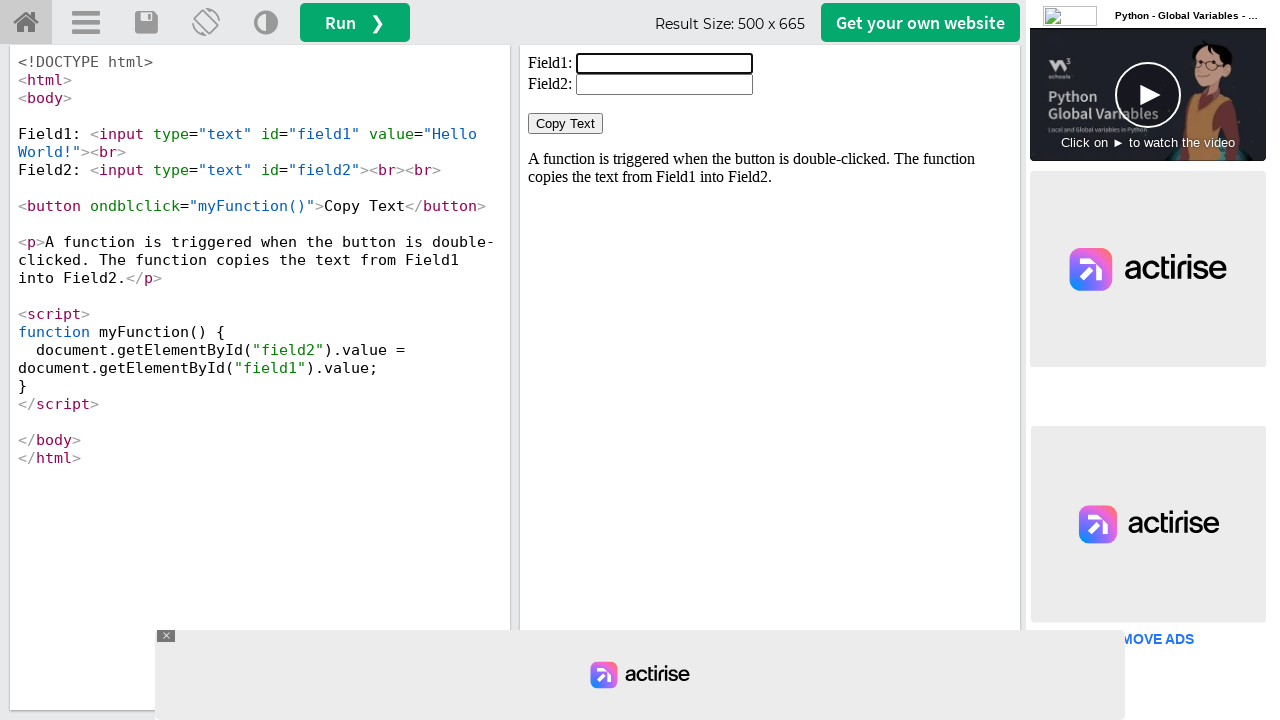

Filled text field with 'RAVEENDRA GREAT' on #iframeResult >> internal:control=enter-frame >> #field1
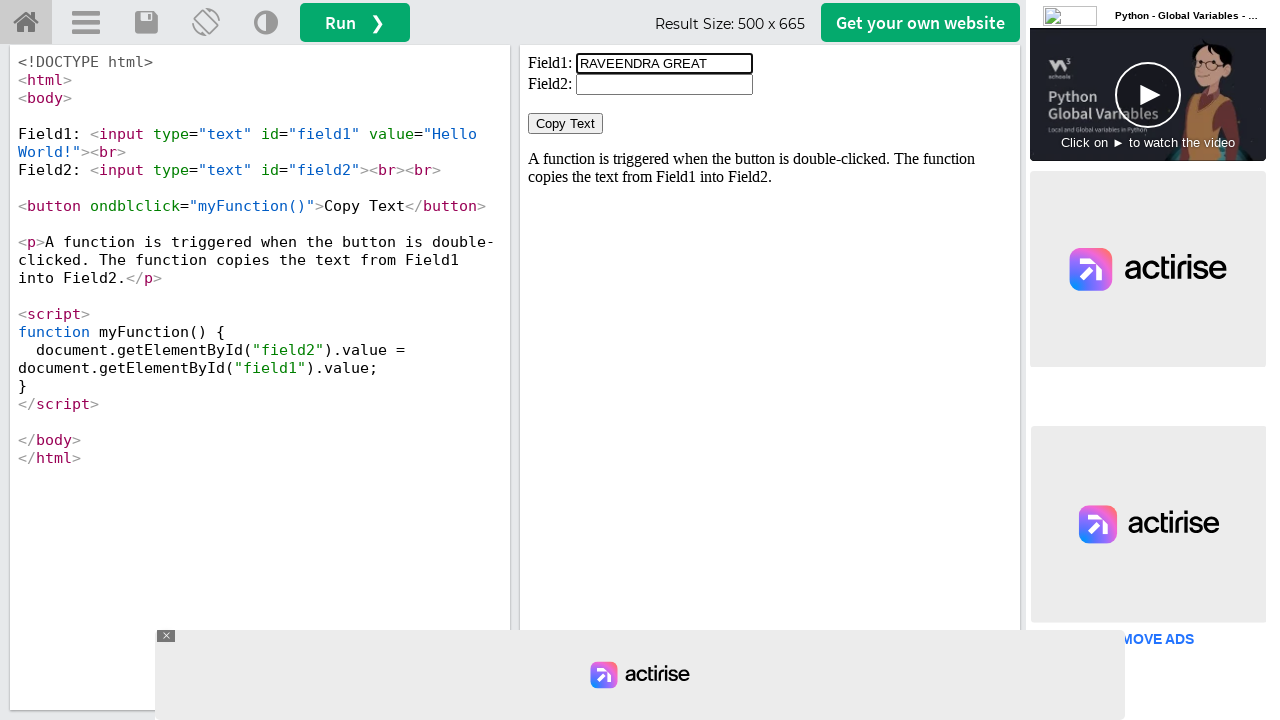

Double-clicked the button to trigger ondblclick event at (566, 124) on #iframeResult >> internal:control=enter-frame >> body > button
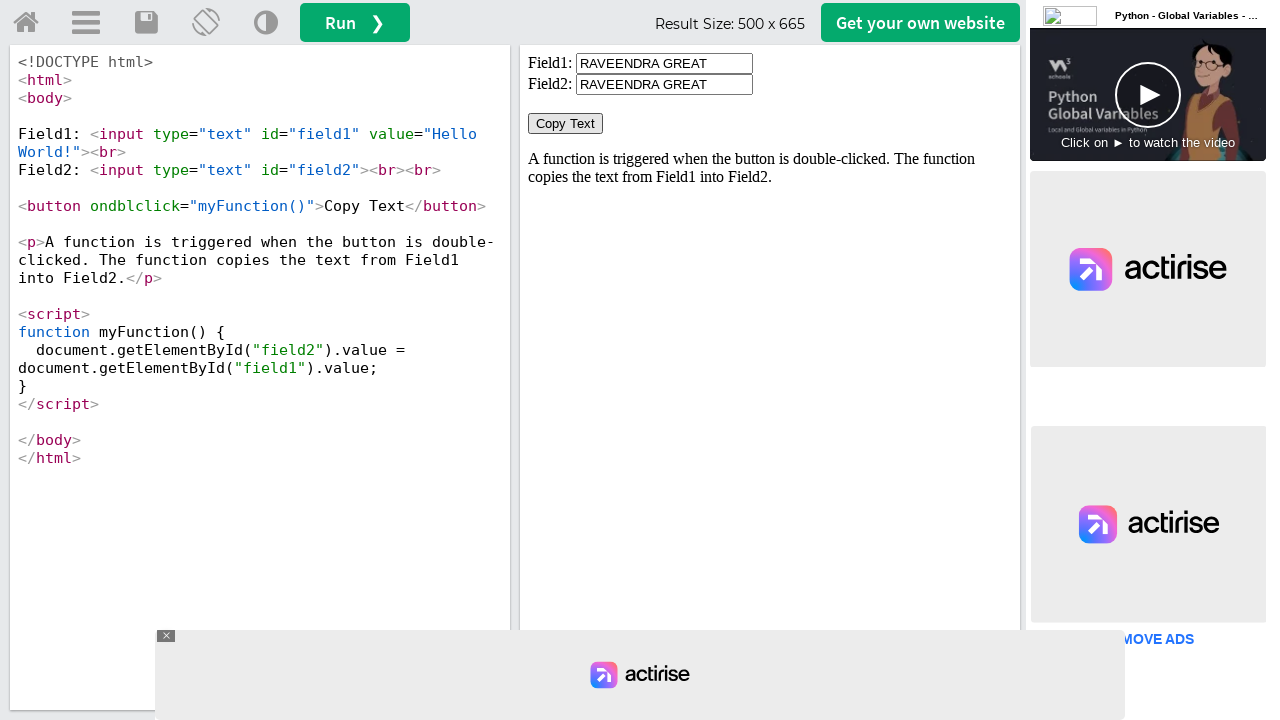

Waited 1000ms for action to complete
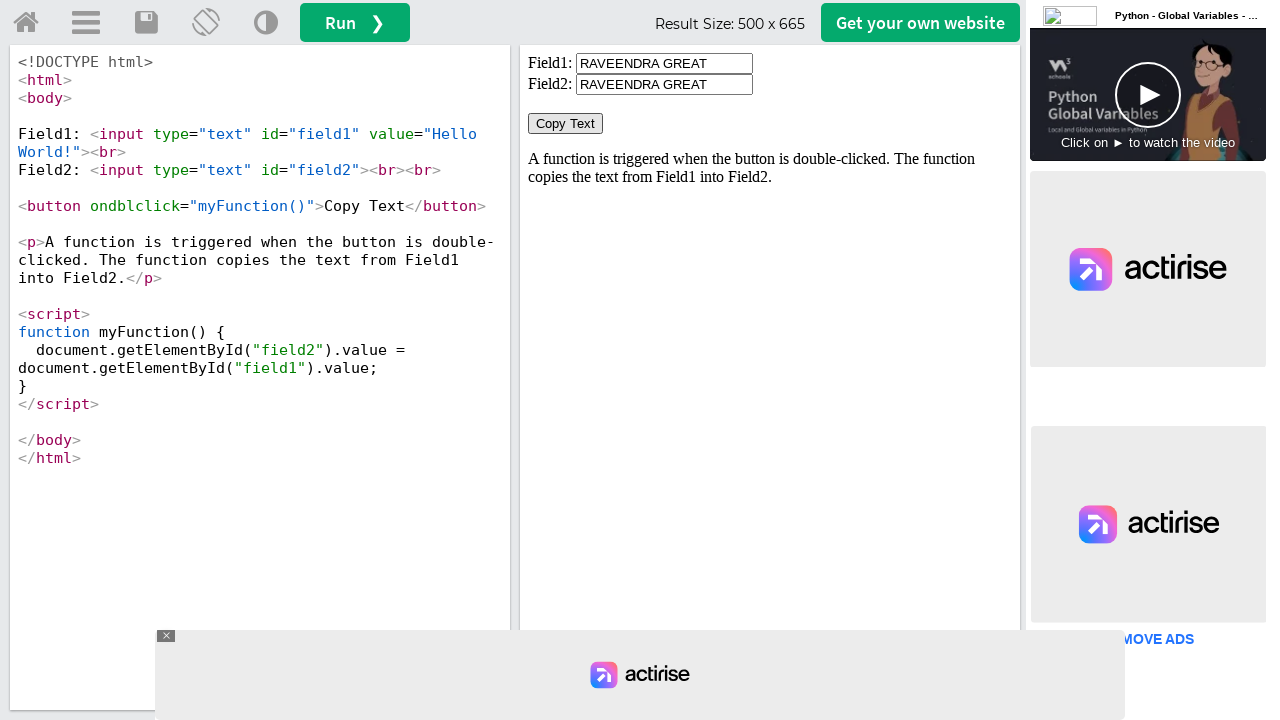

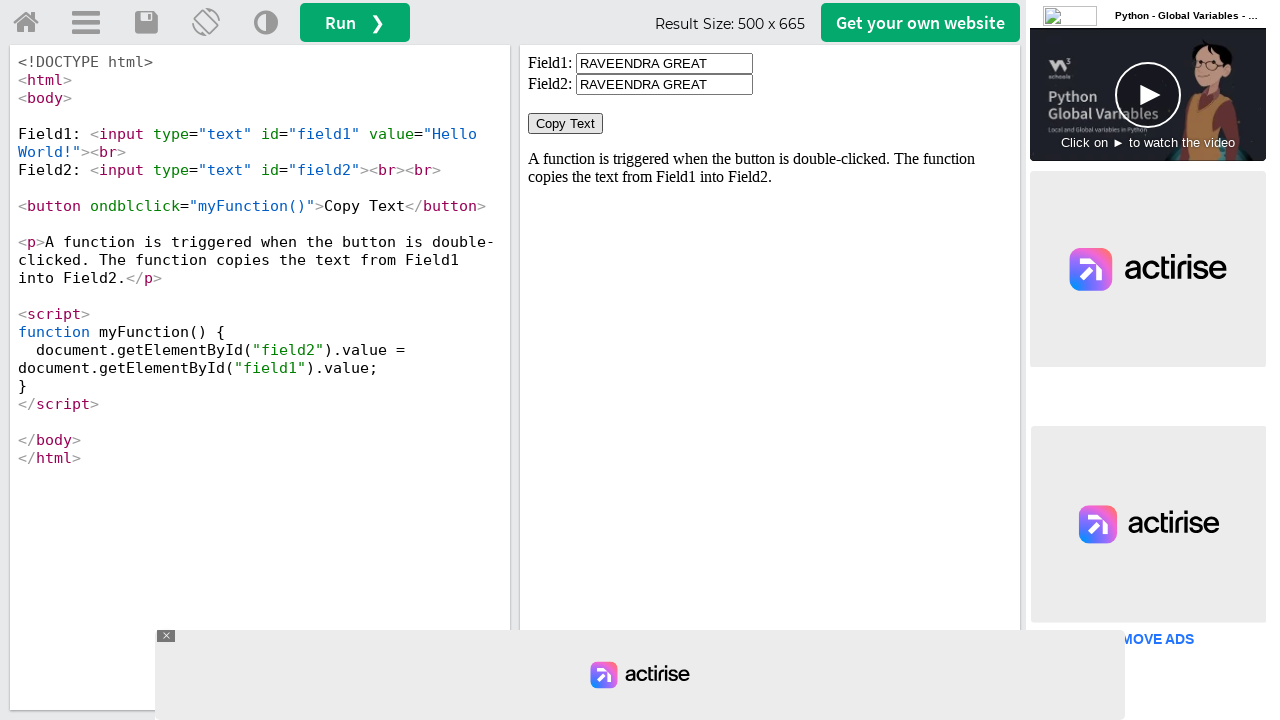